Tests dialog boxes page by interacting with alert, confirm, prompt, and modal dialogs.

Starting URL: https://bonigarcia.dev/selenium-webdriver-java/

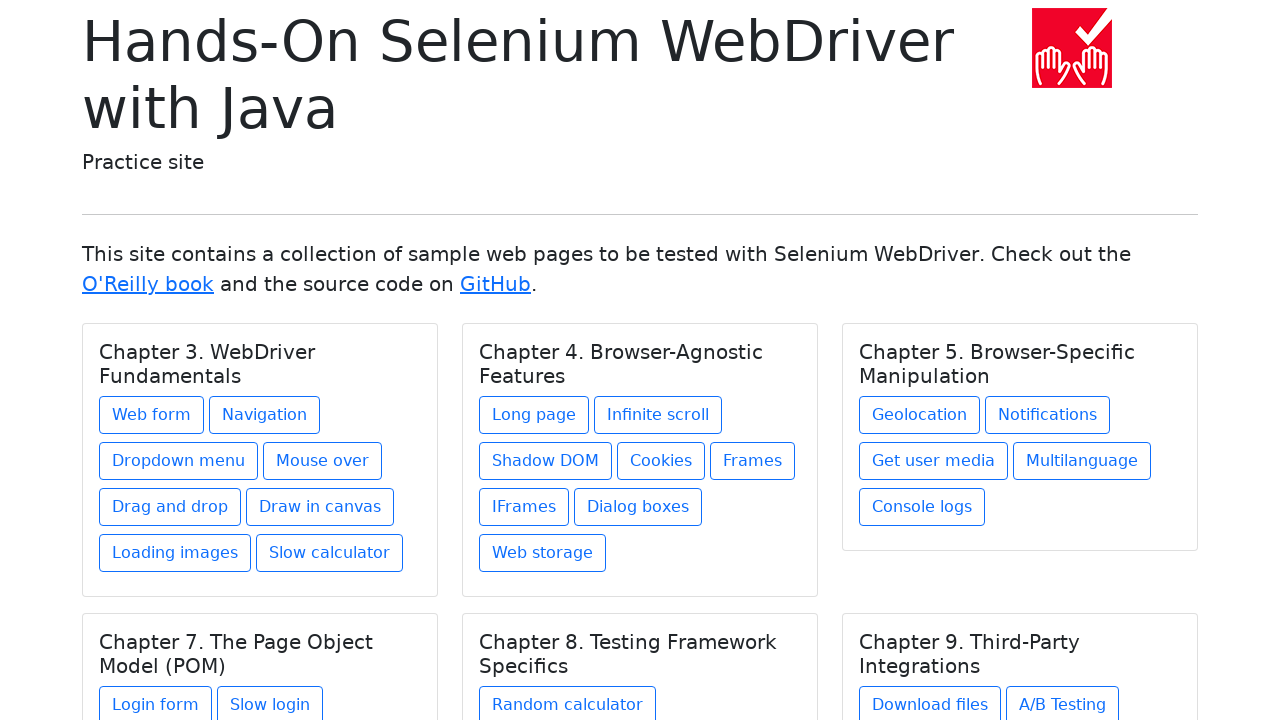

Clicked Dialog boxes link from Chapter 4 at (638, 507) on xpath=//div[@class='card-body']/h5[contains(@class, 'card-title') and text() = '
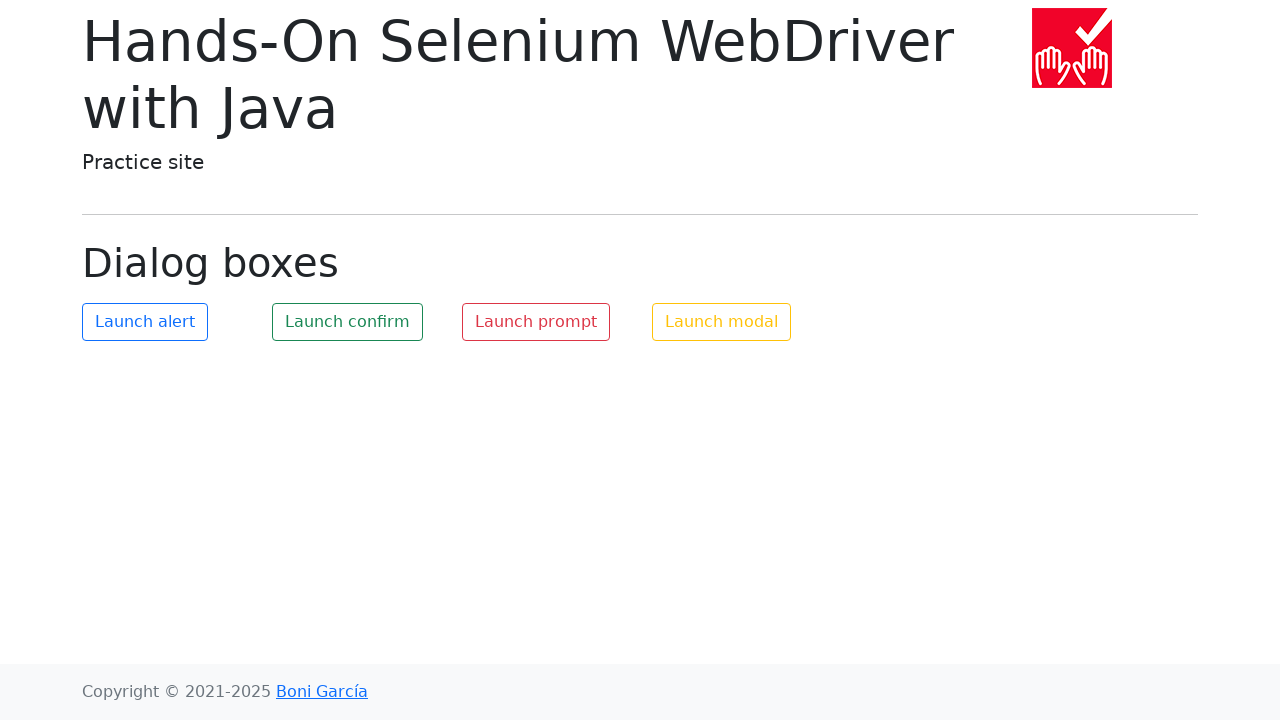

Set up dialog handler to accept alerts
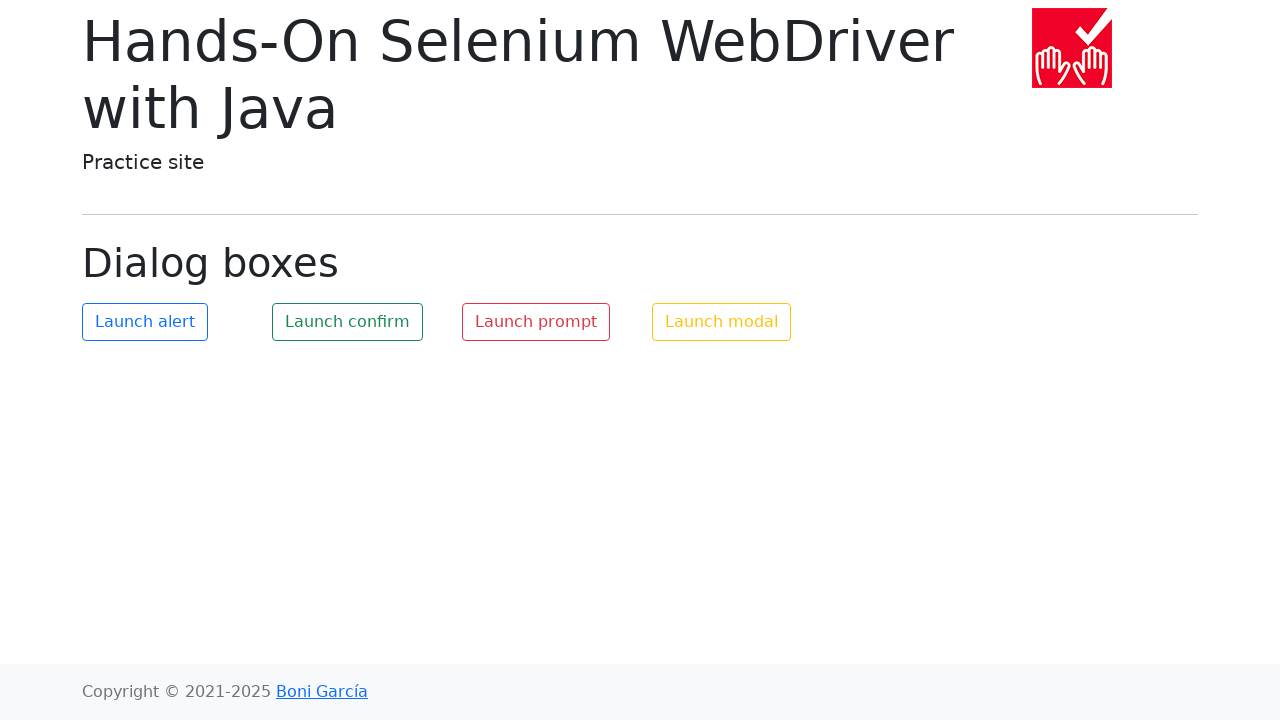

Clicked alert button and accepted alert dialog at (145, 322) on #my-alert
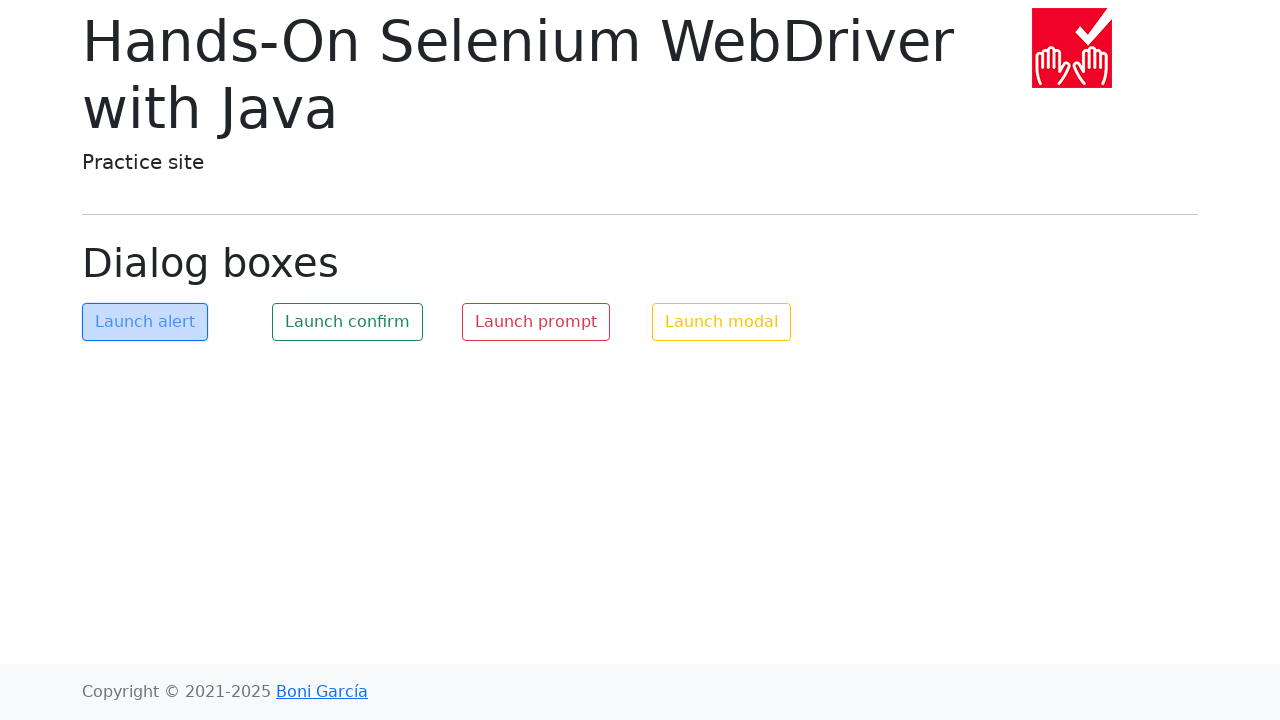

Set up one-time dialog handler to accept confirm
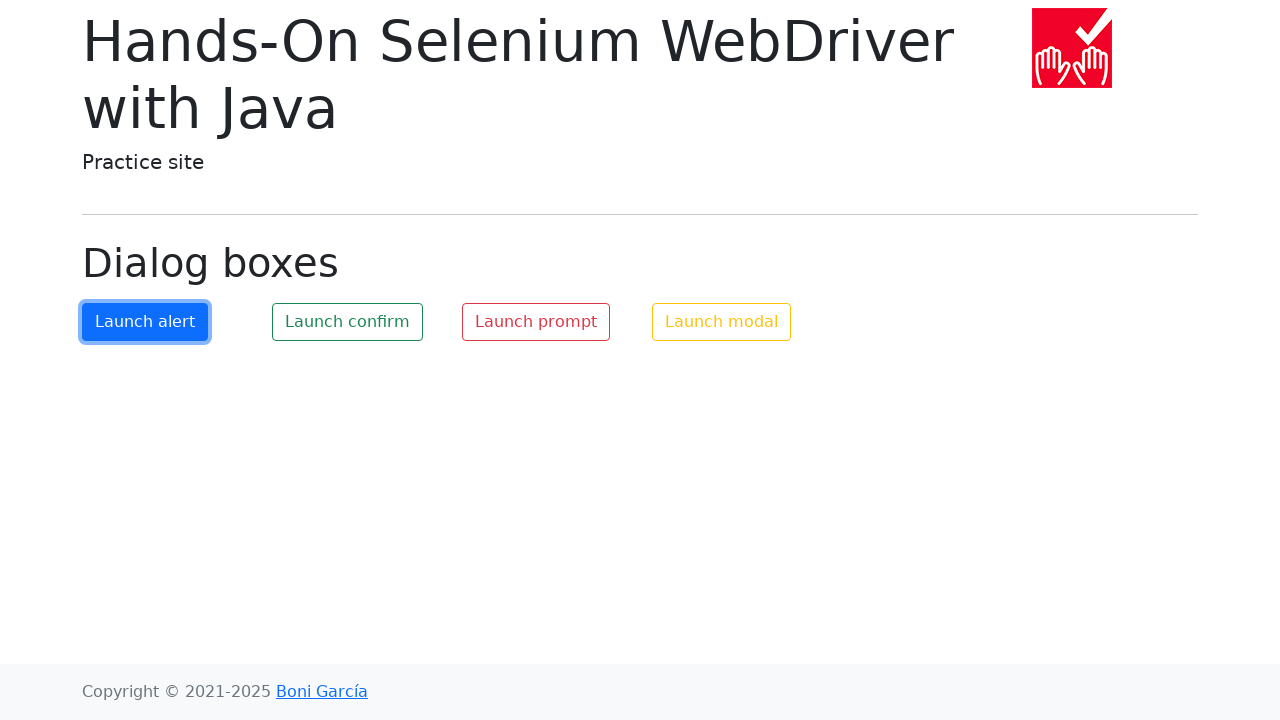

Clicked confirm button and accepted confirmation dialog at (348, 322) on #my-confirm
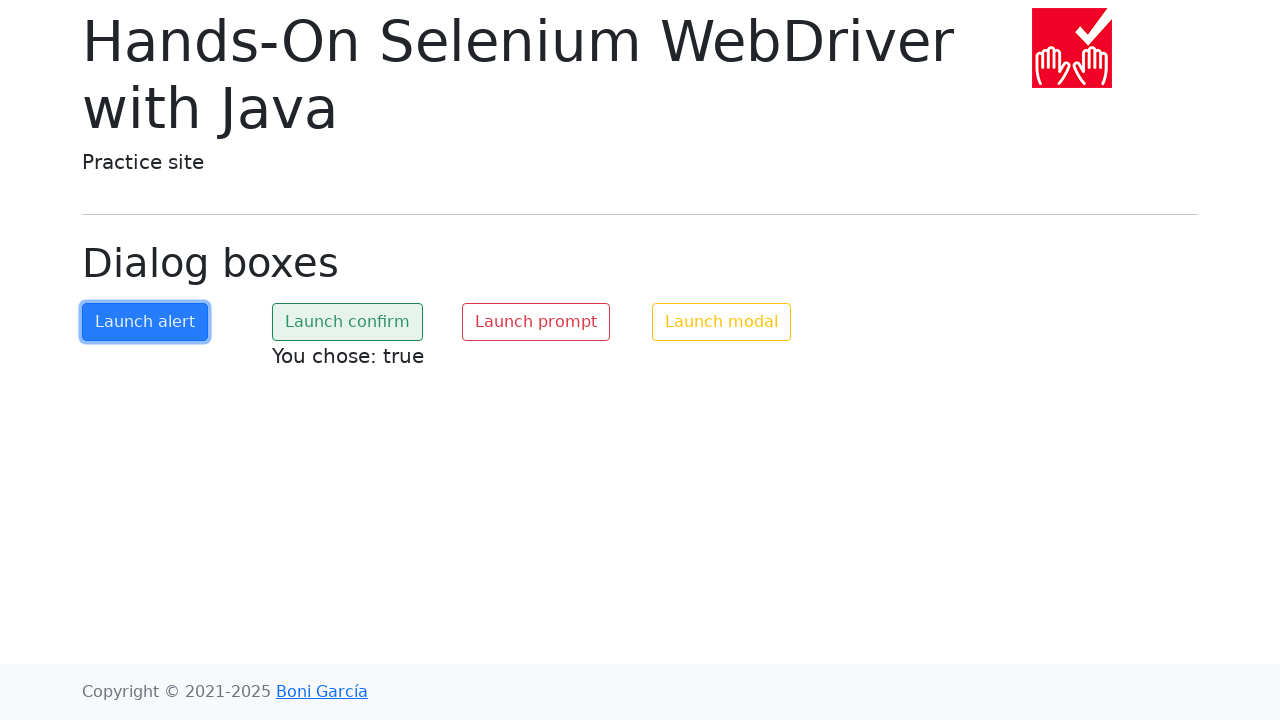

Set up one-time dialog handler to dismiss confirm
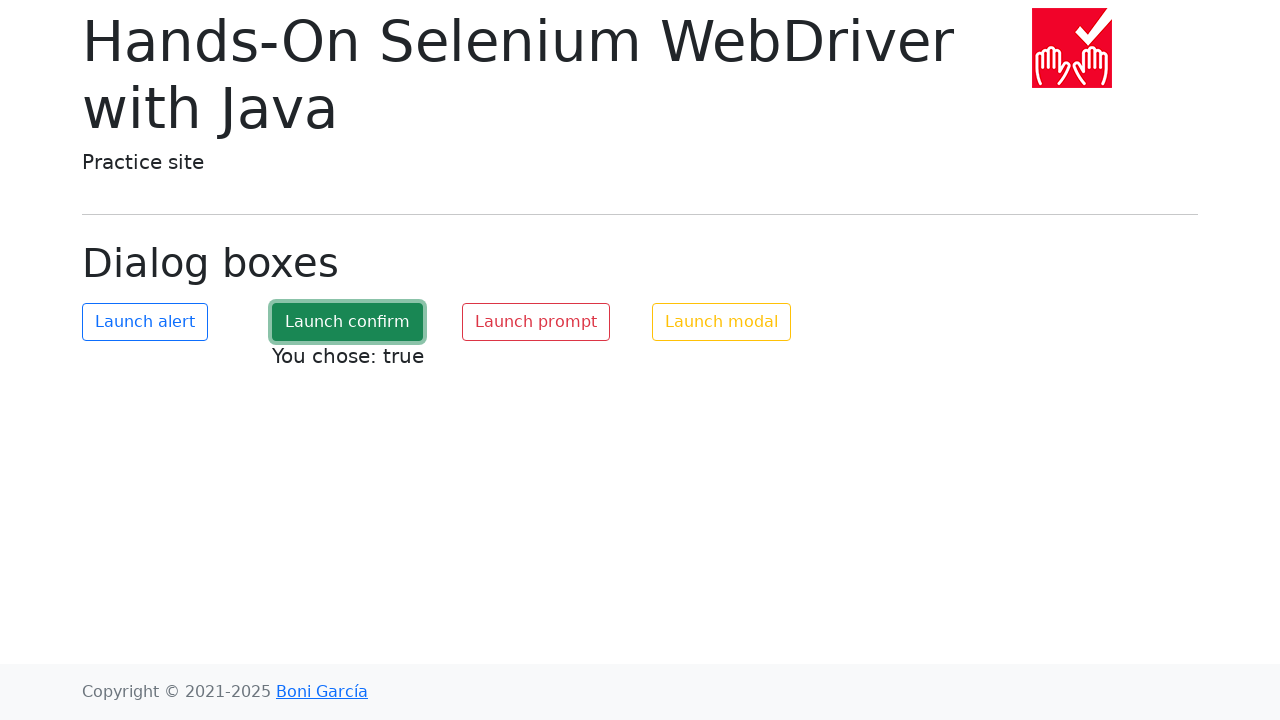

Clicked confirm button and dismissed confirmation dialog at (348, 322) on #my-confirm
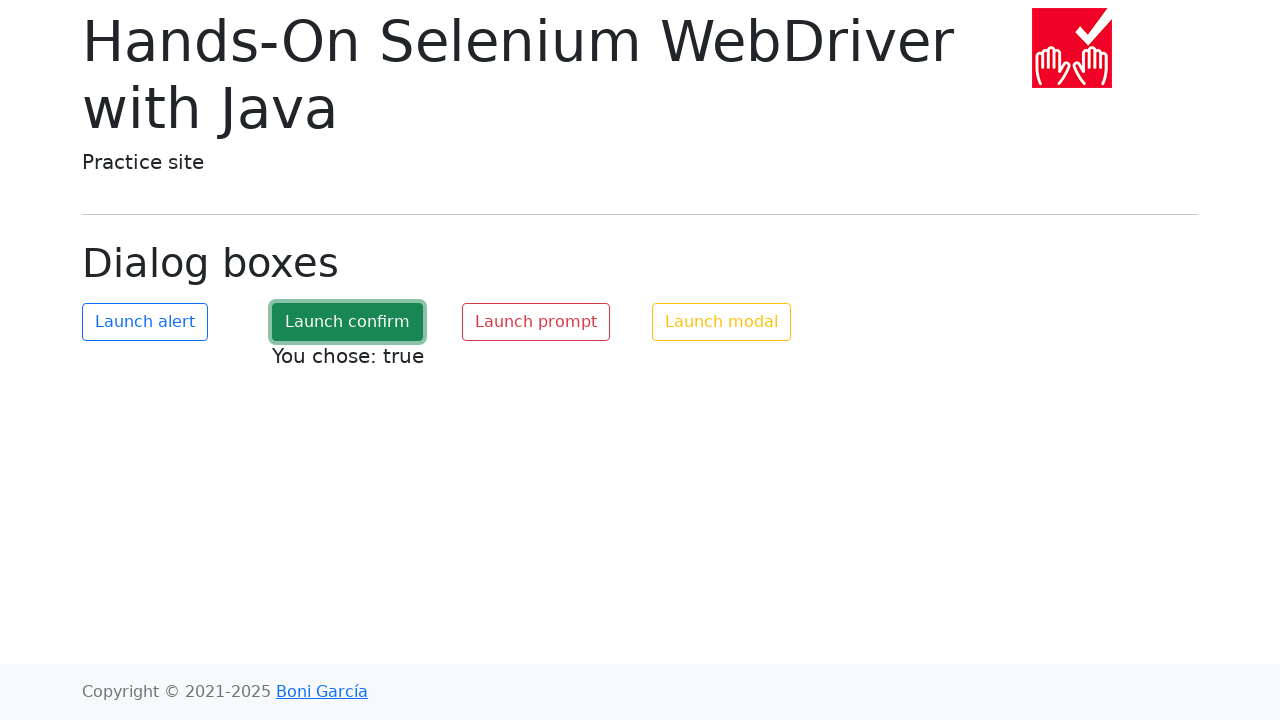

Set up one-time dialog handler to accept prompt with text
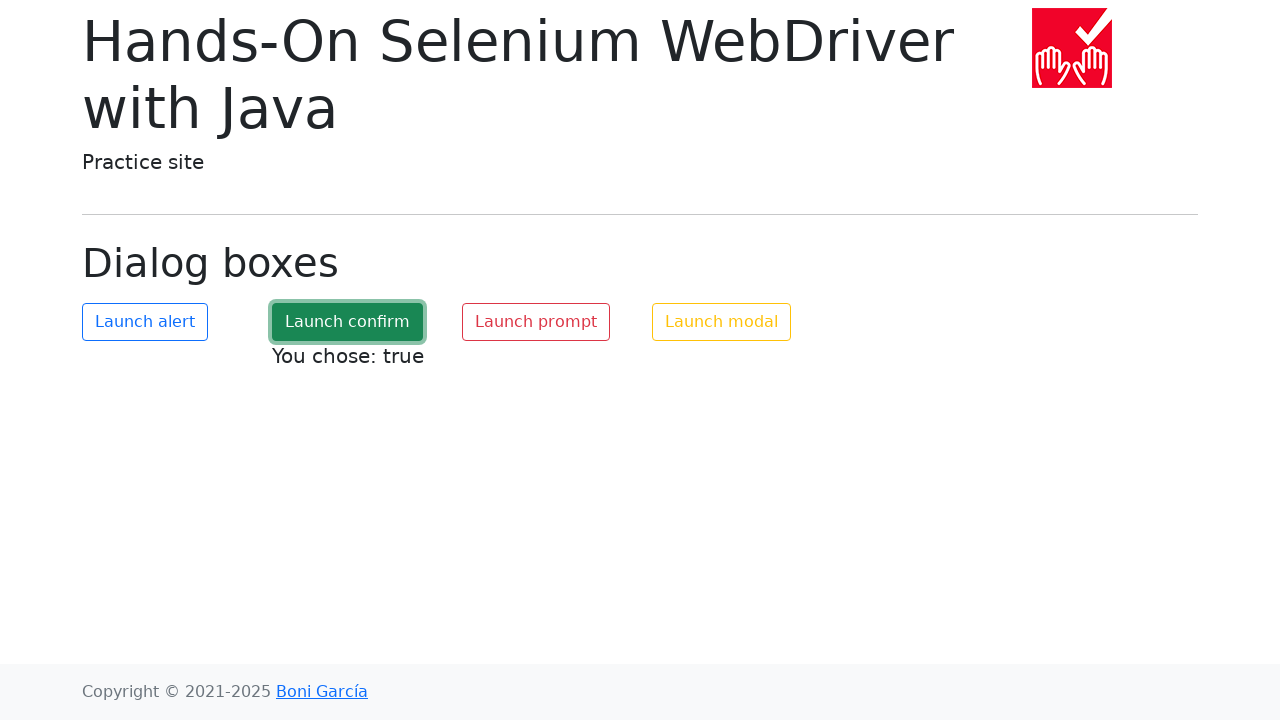

Clicked prompt button and entered 'A corn is a queen of fields!' at (536, 322) on #my-prompt
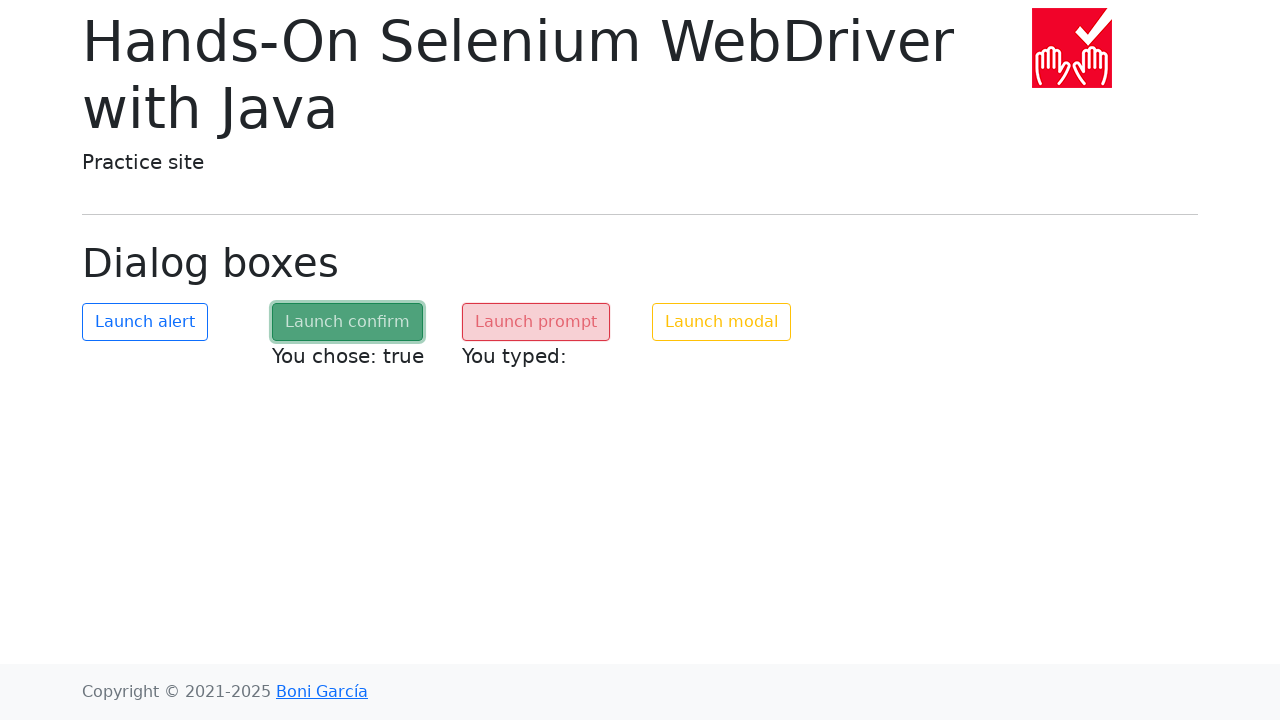

Prompt text element loaded and verified
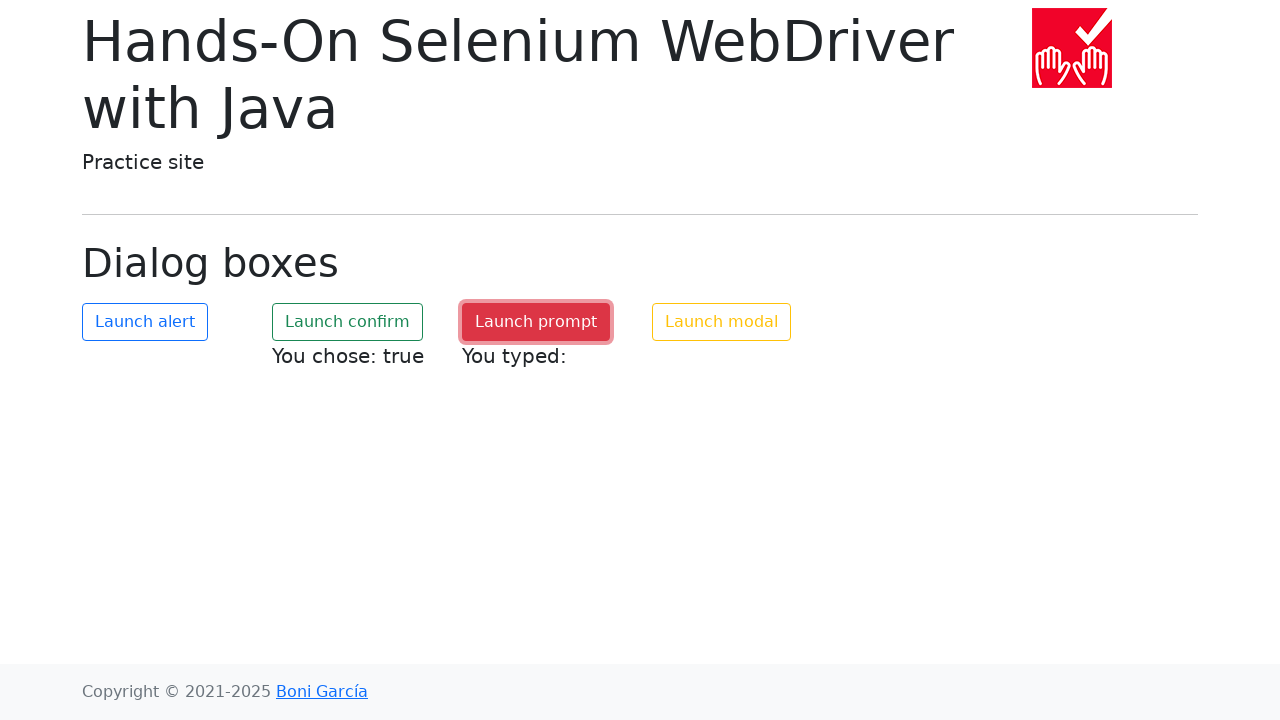

Clicked modal button to open modal dialog at (722, 322) on #my-modal
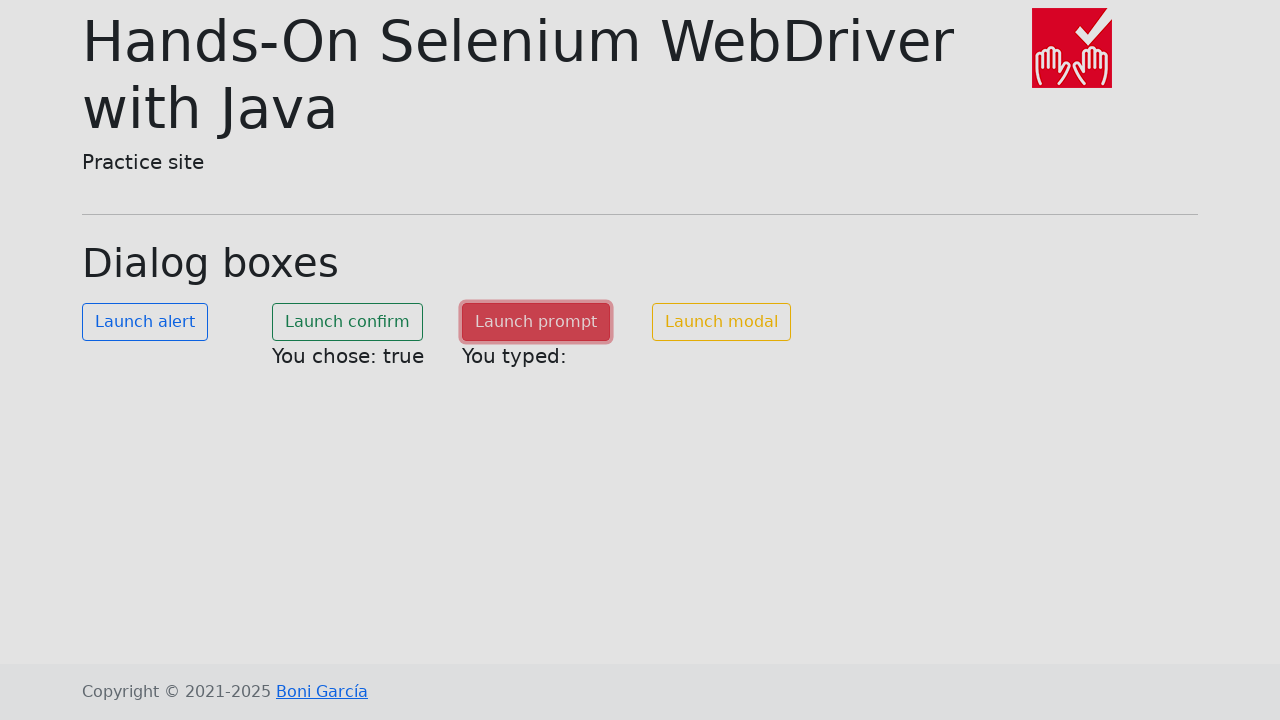

Clicked primary button in modal dialog at (804, 134) on xpath=//button[@class='btn btn-primary model-button']
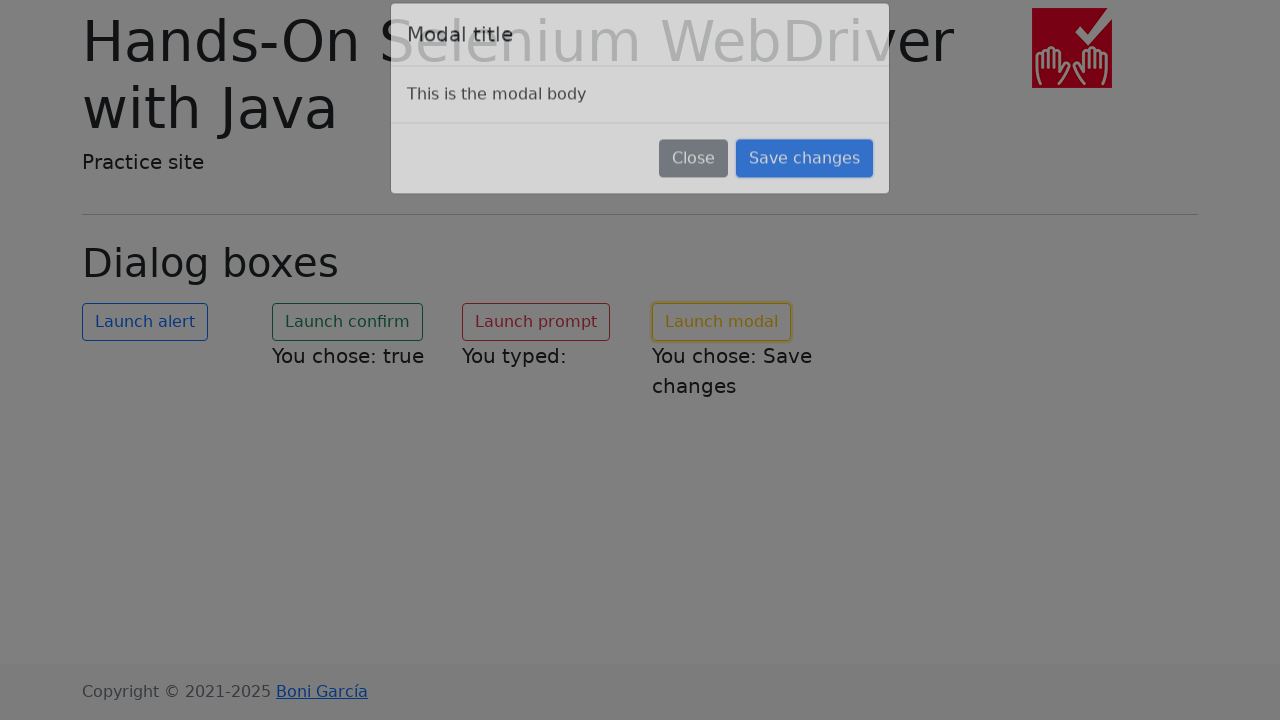

Modal text element loaded and verified
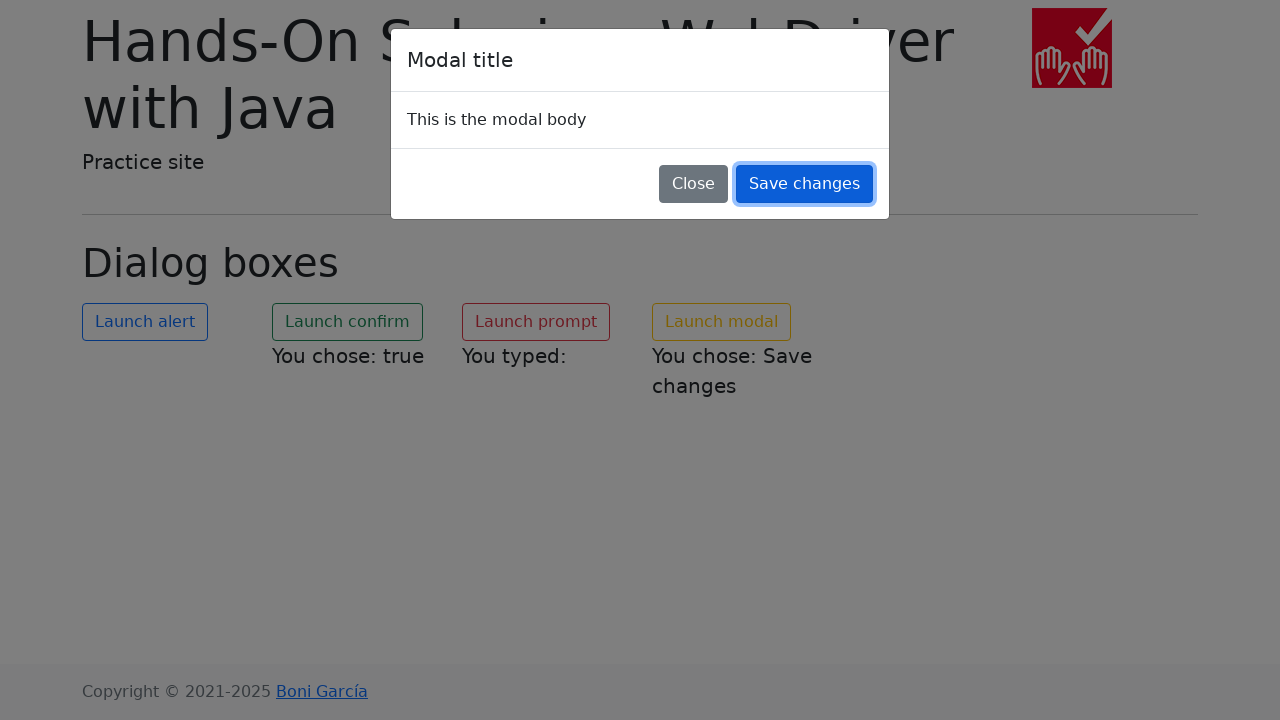

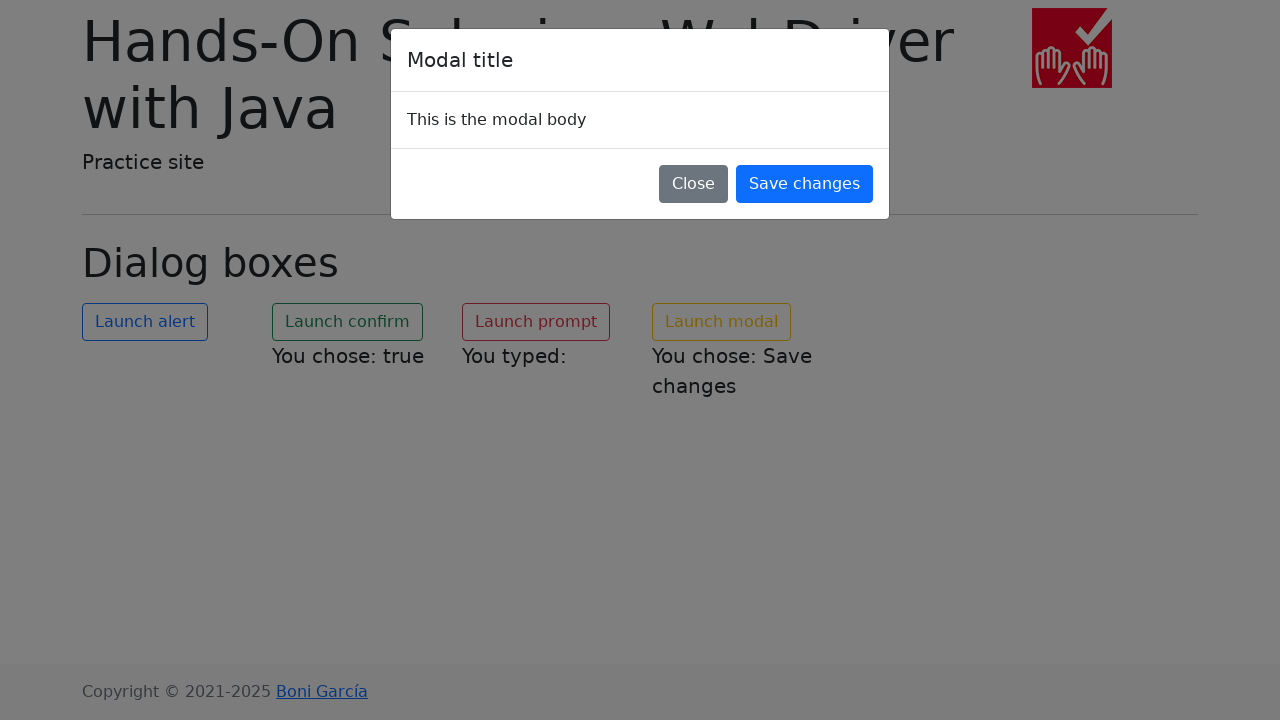